Tests navigation on Allstate website by clicking the "Find An Agent" link from the homepage

Starting URL: https://www.allstate.com

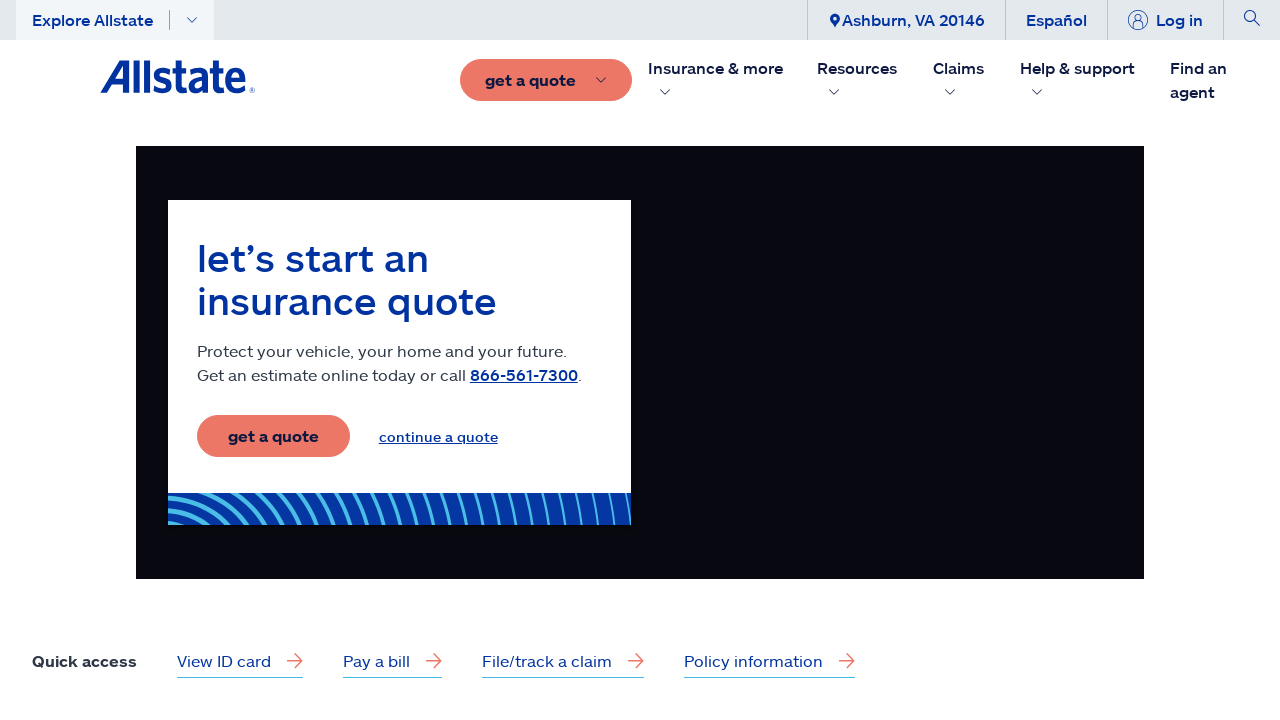

Navigated to Allstate homepage
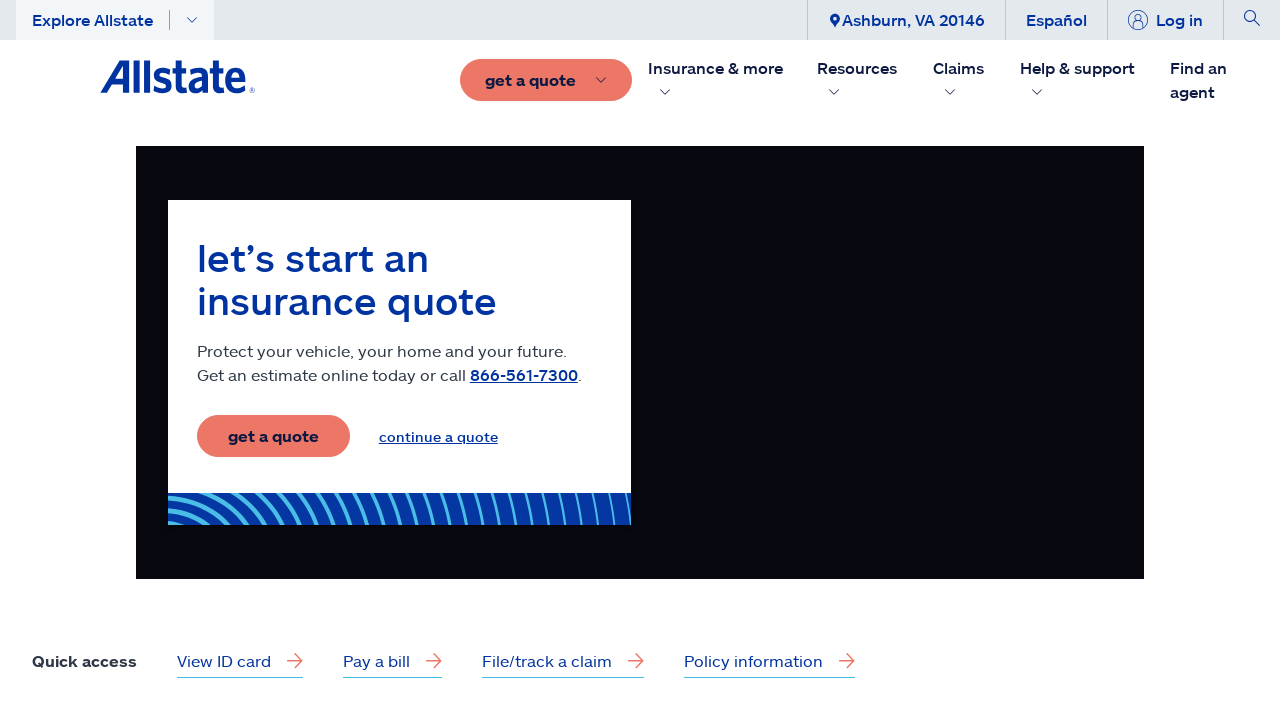

Clicked the 'Find An Agent' link at (1221, 80) on text=Find An Agent
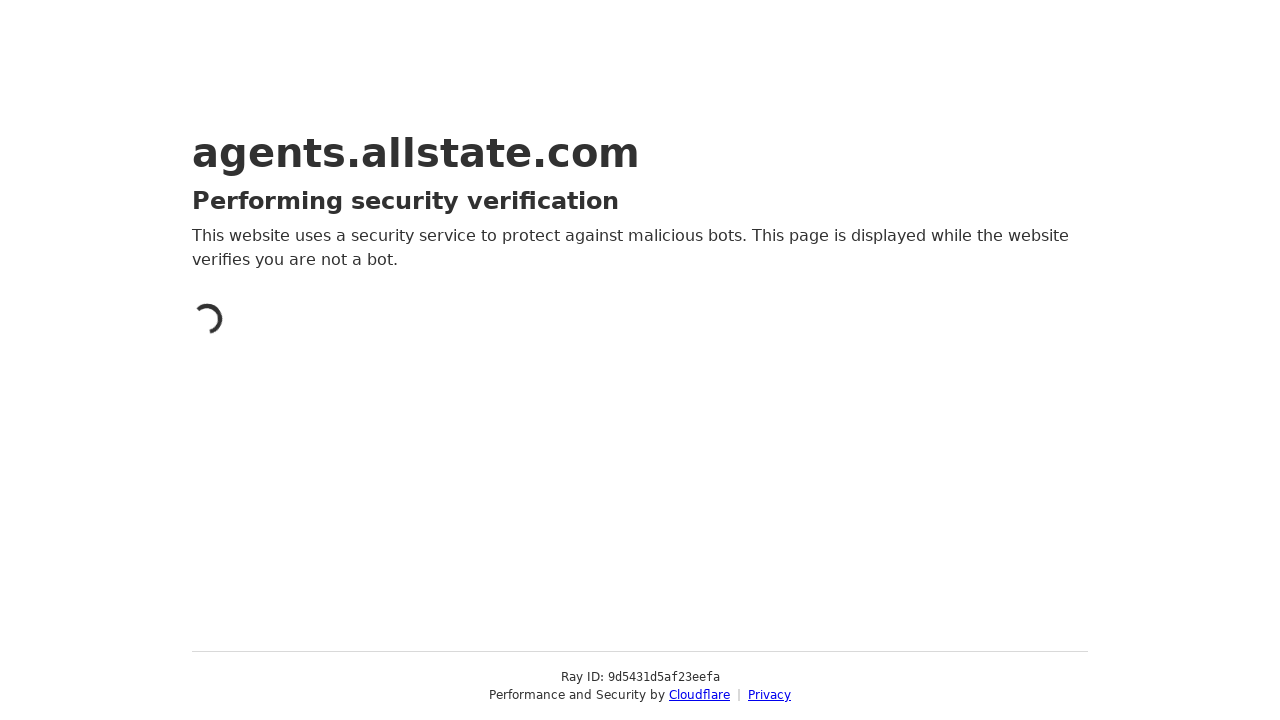

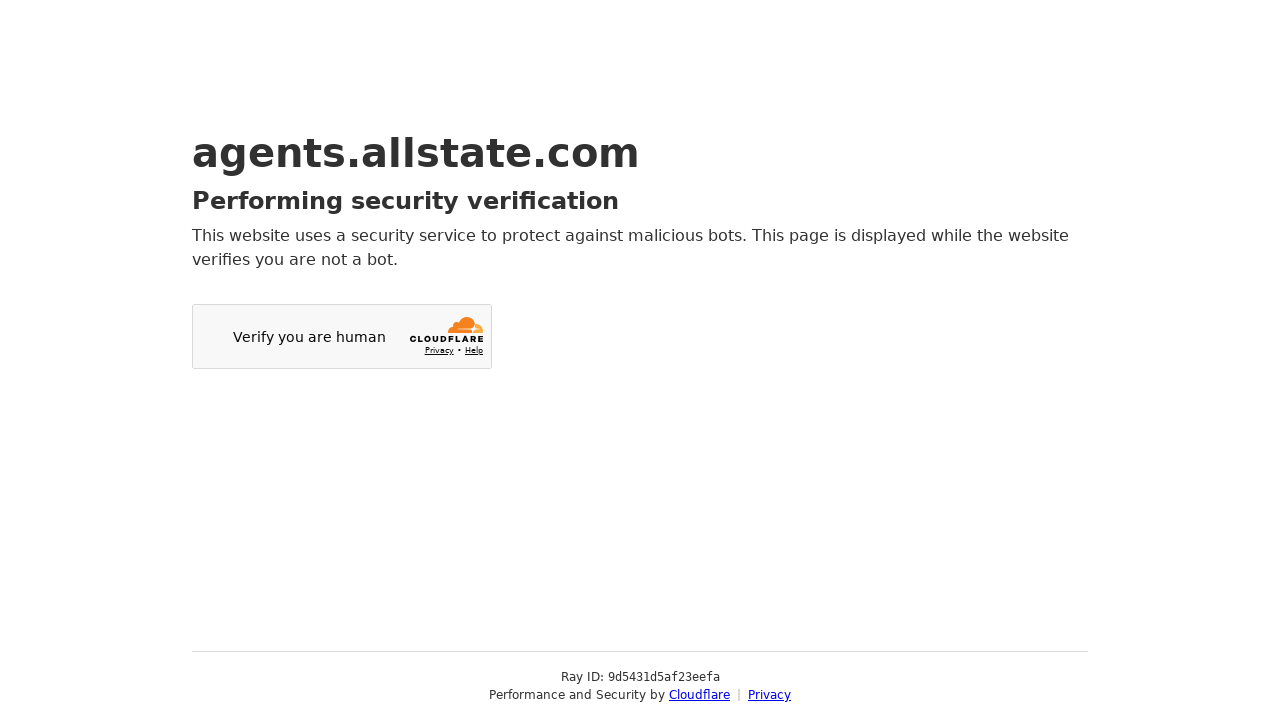